Tests that the counter displays the correct number of todo items

Starting URL: https://demo.playwright.dev/todomvc

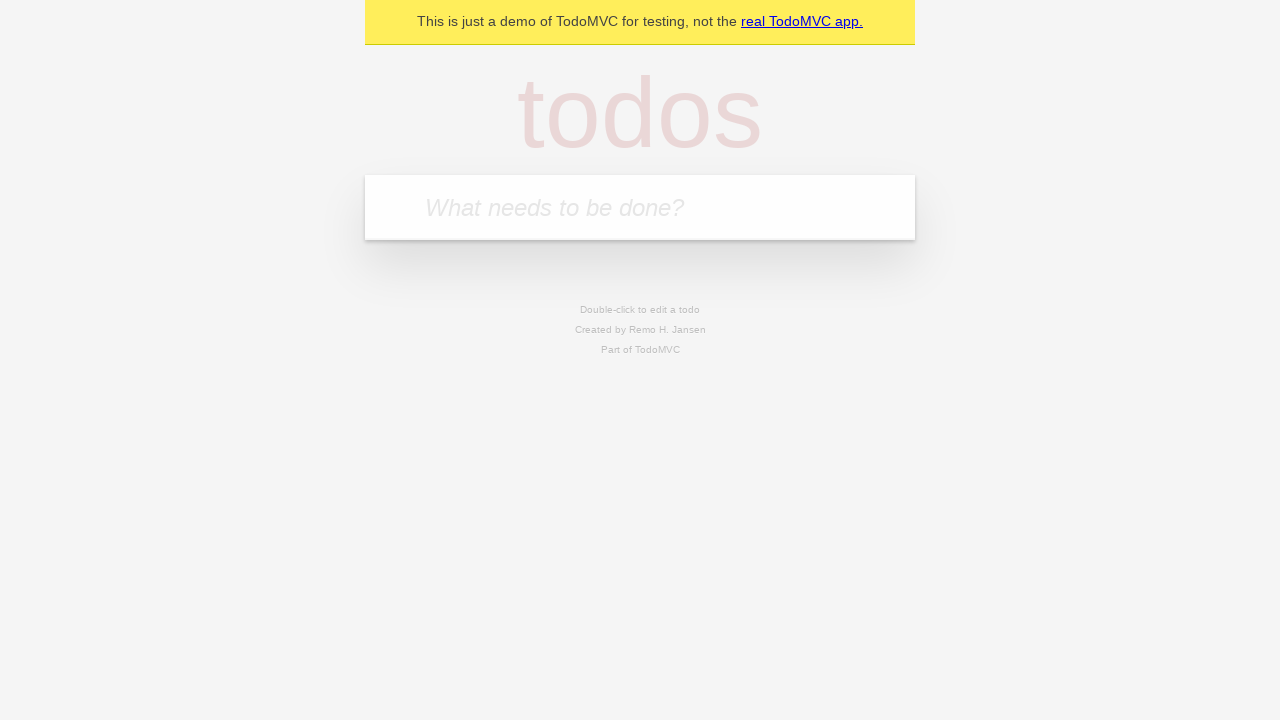

Located the todo input field
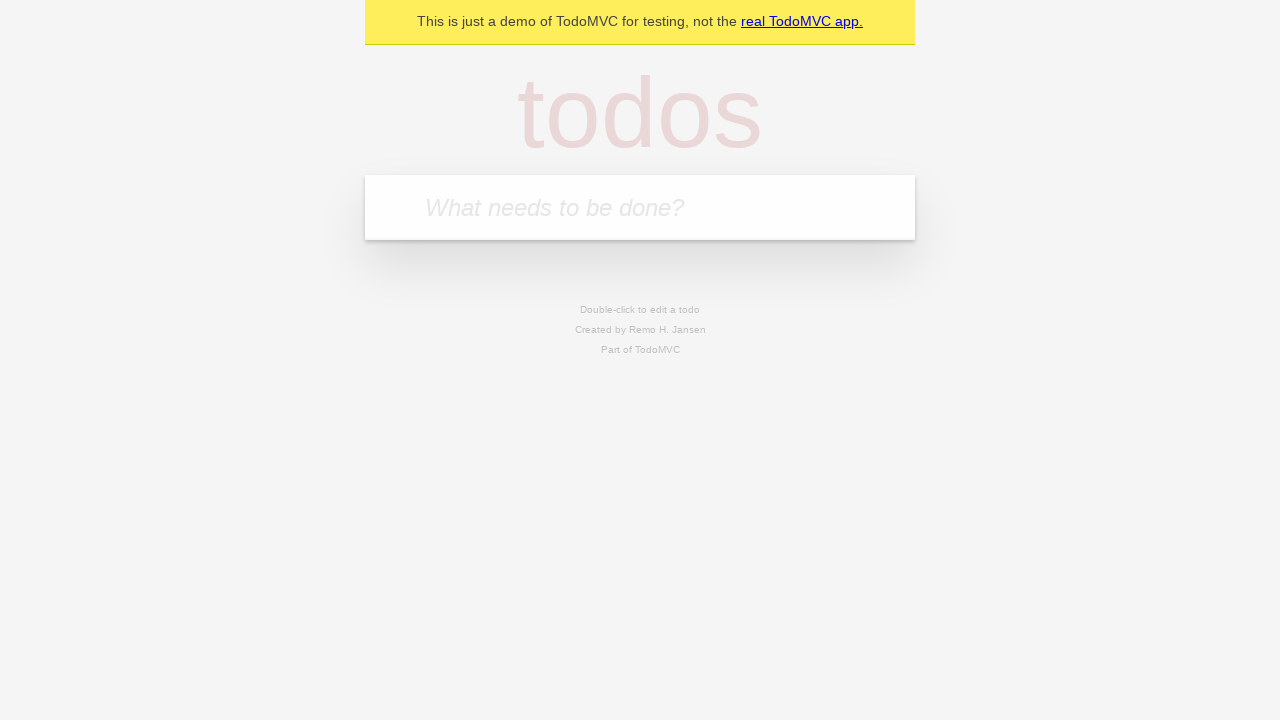

Filled first todo item with 'buy some cheese' on internal:attr=[placeholder="What needs to be done?"i]
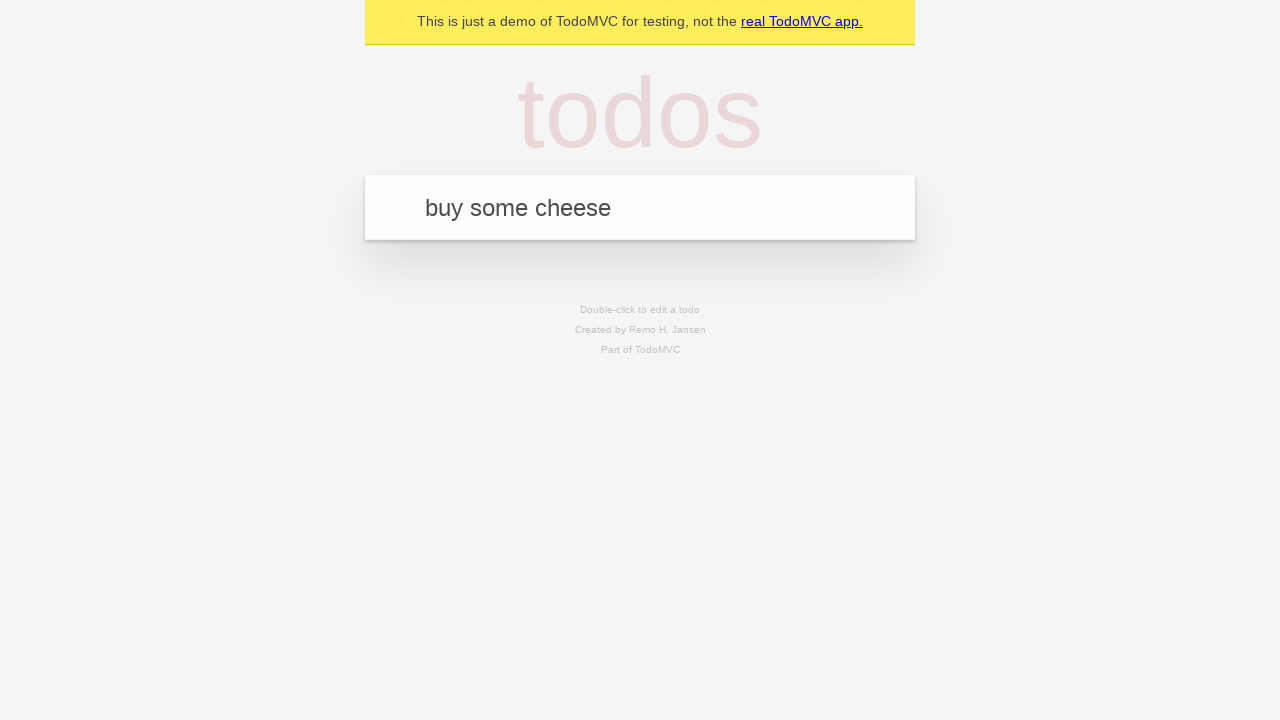

Pressed Enter to create first todo item on internal:attr=[placeholder="What needs to be done?"i]
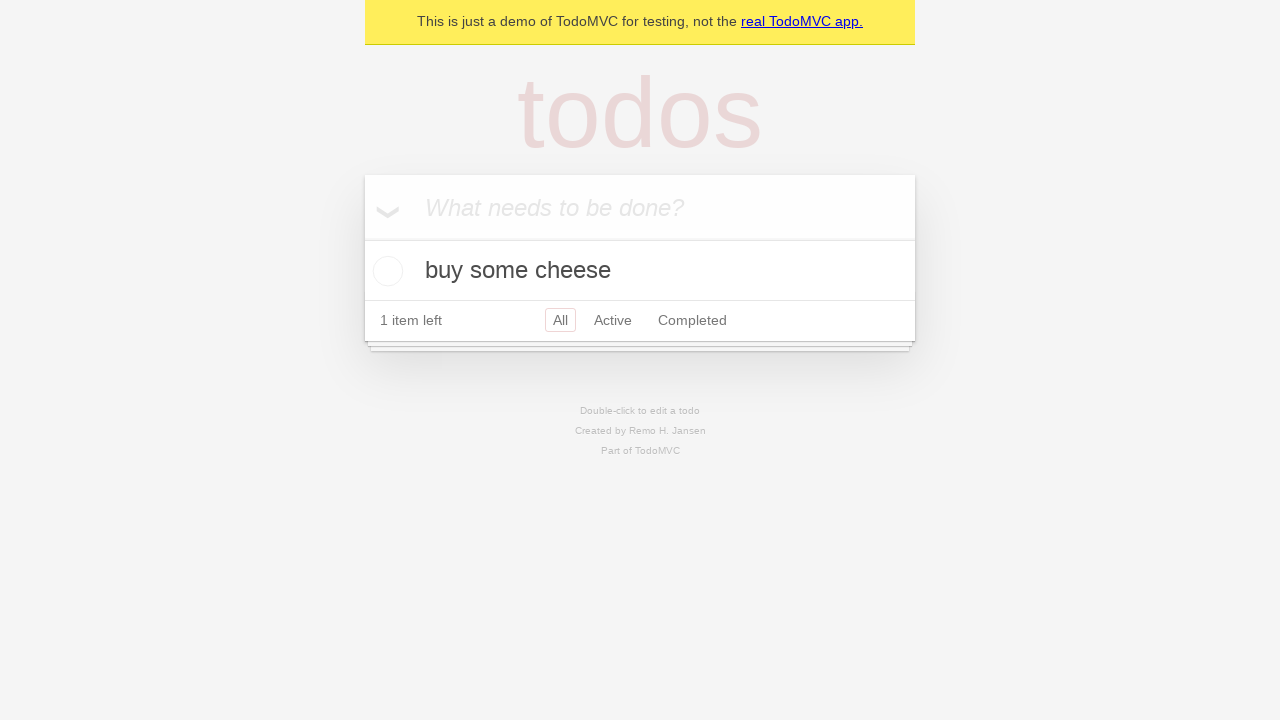

Todo counter appeared after creating first item
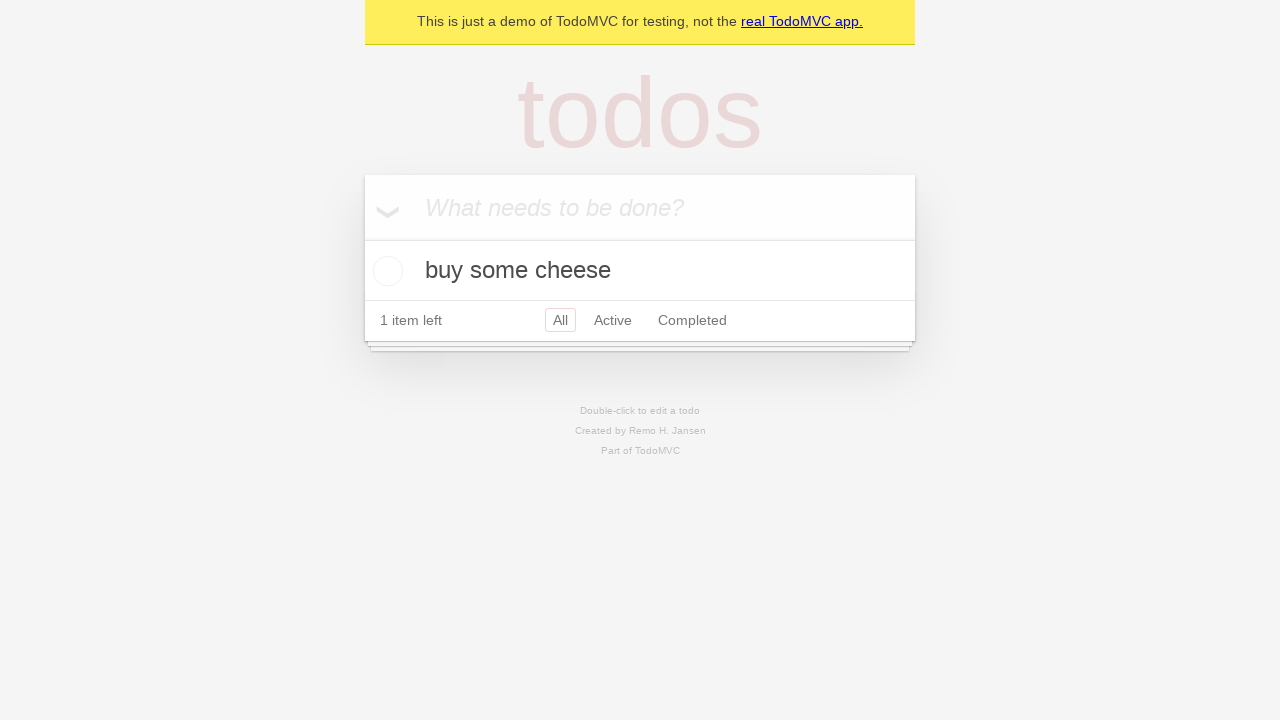

Filled second todo item with 'feed the cat' on internal:attr=[placeholder="What needs to be done?"i]
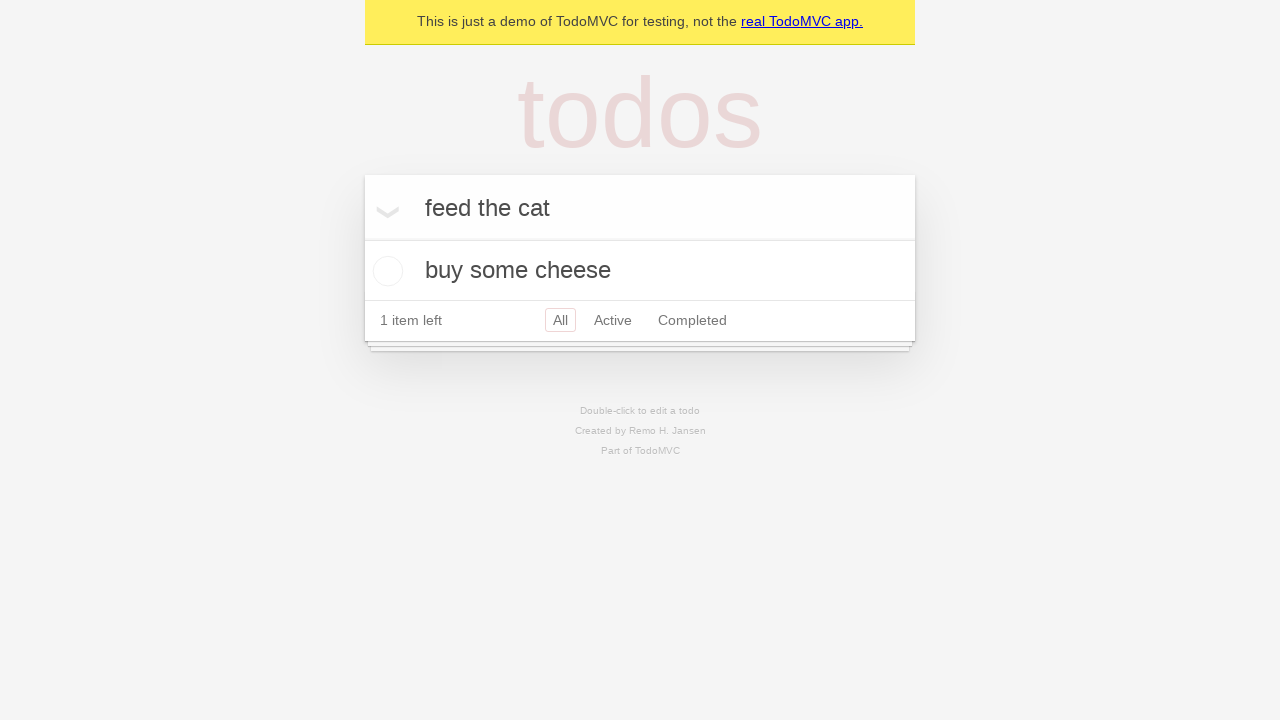

Pressed Enter to create second todo item on internal:attr=[placeholder="What needs to be done?"i]
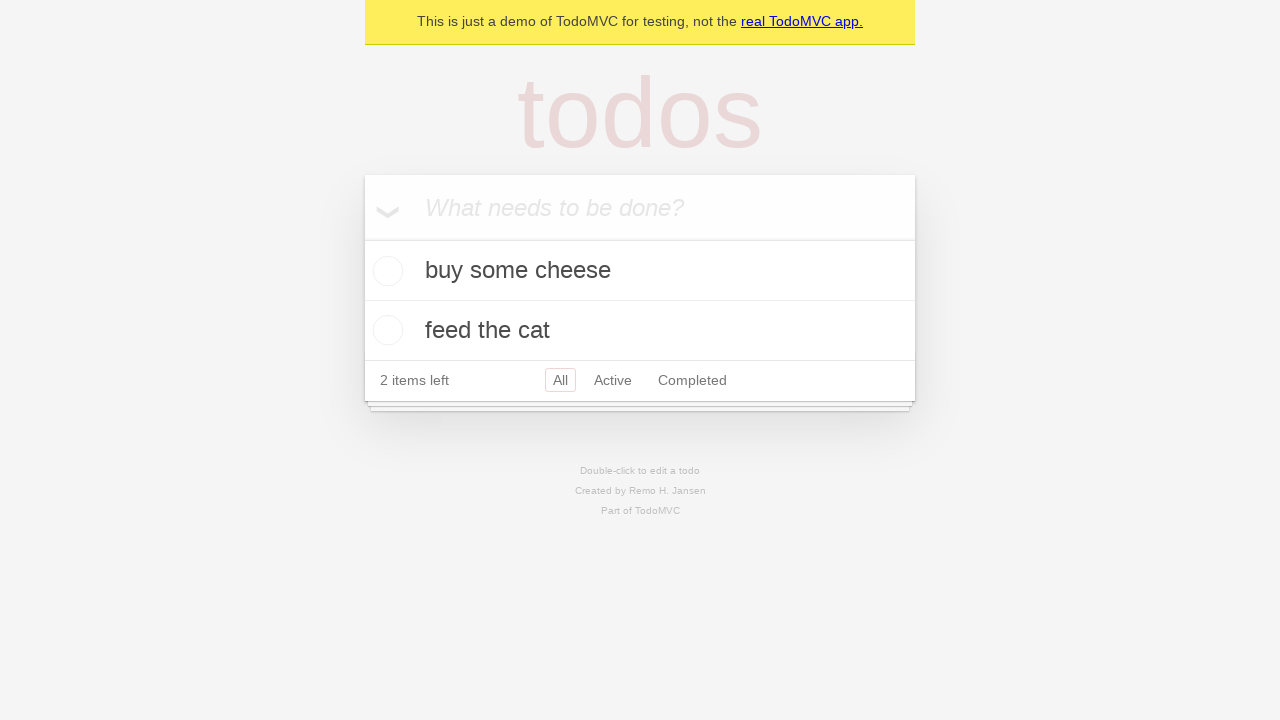

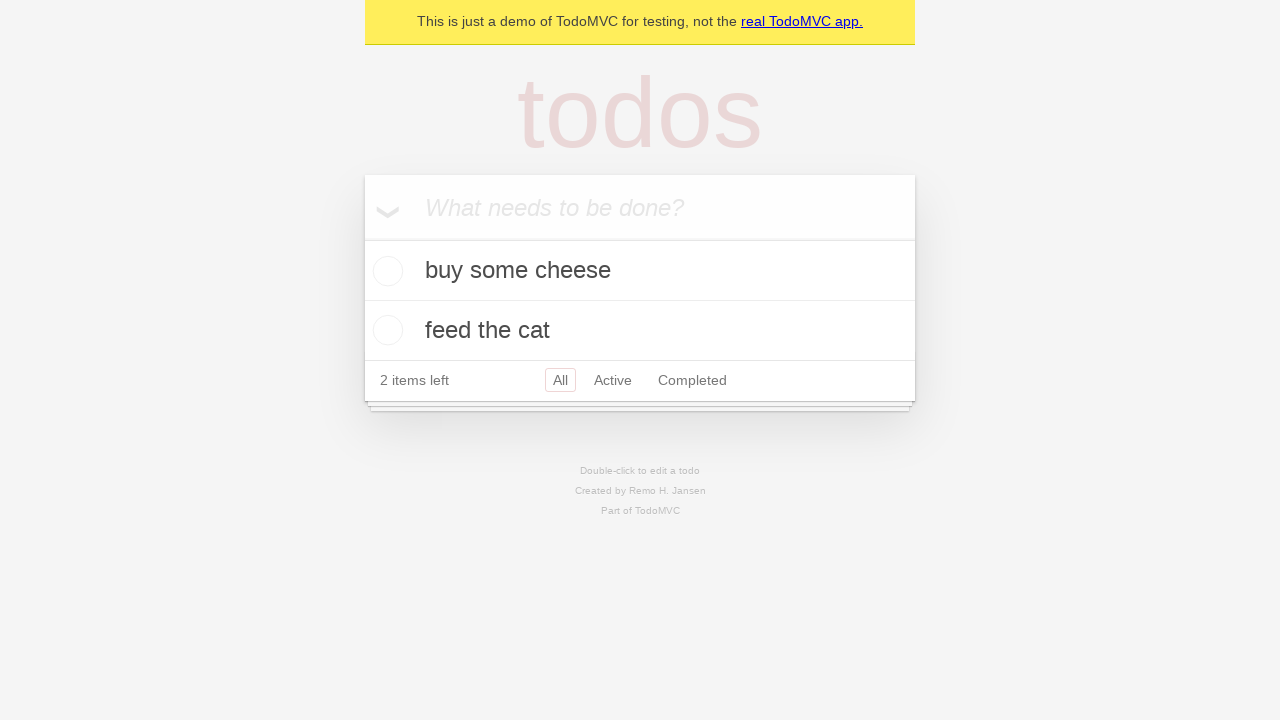